Tests frame navigation functionality by navigating to the frames page, clicking on nested frames link, and switching between frame contexts on a public test website.

Starting URL: https://the-internet.herokuapp.com/

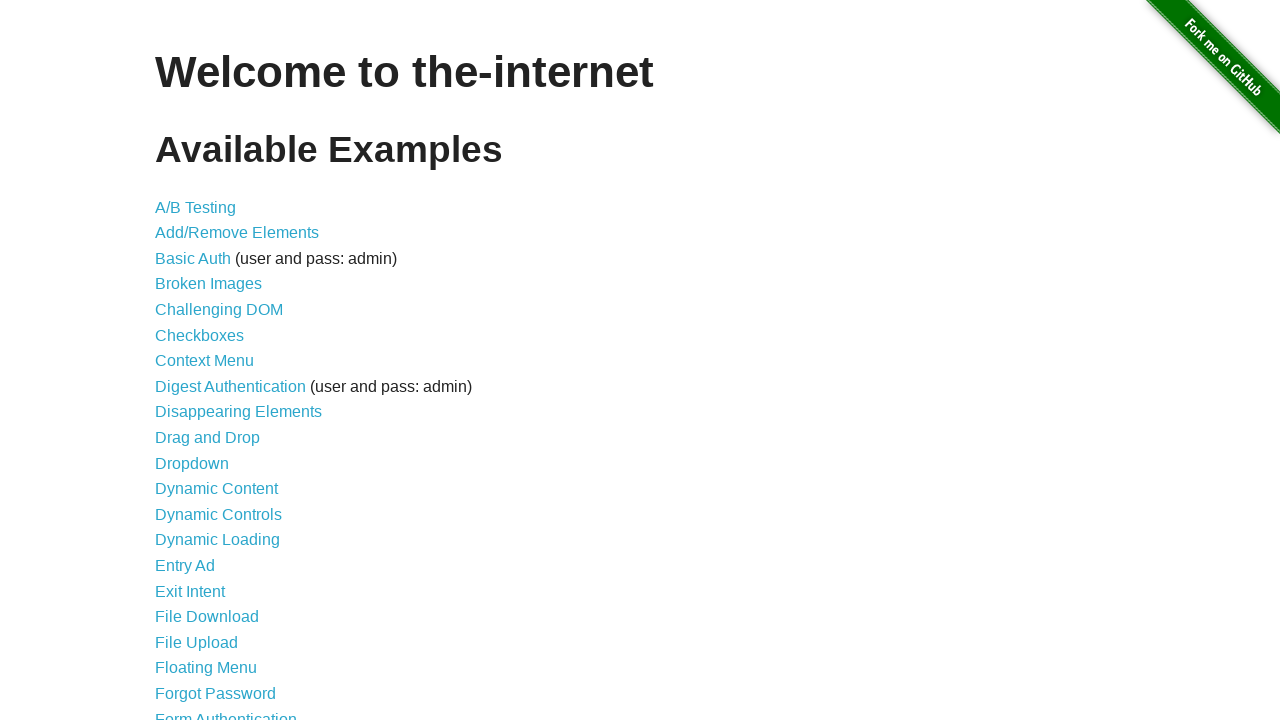

Navigated to frames page at https://the-internet.herokuapp.com/frames
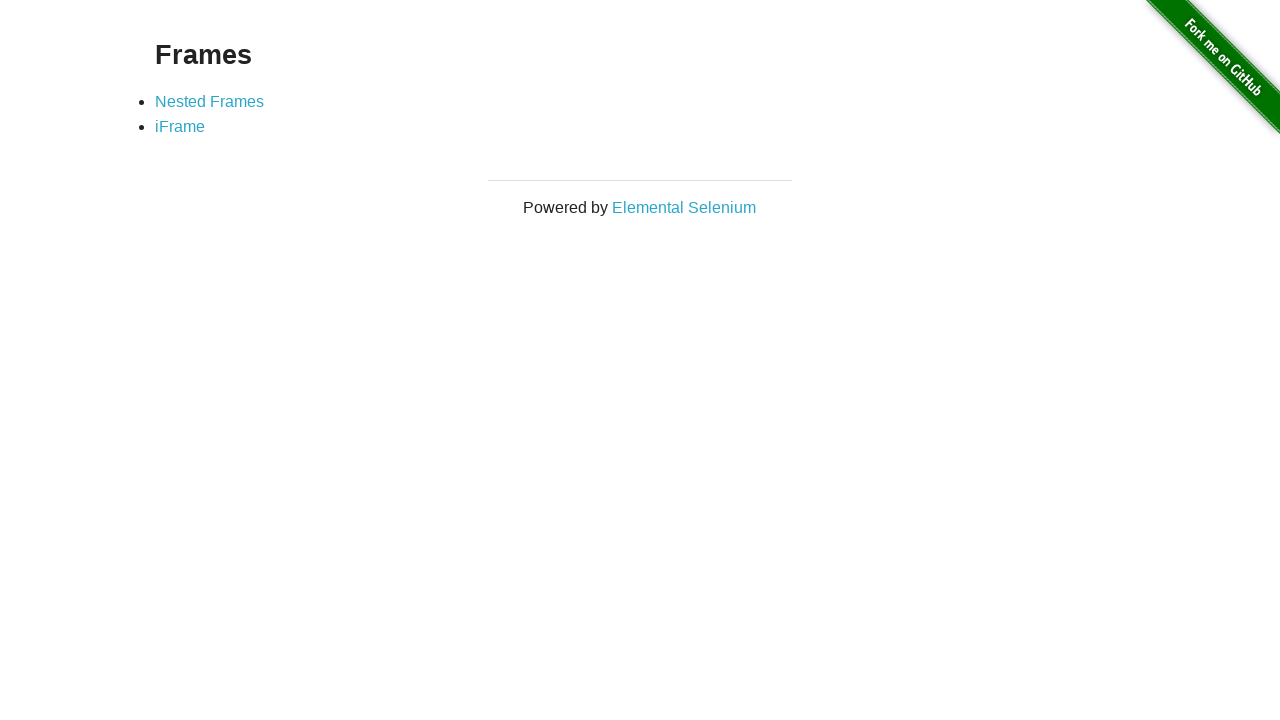

Frames page DOM content loaded
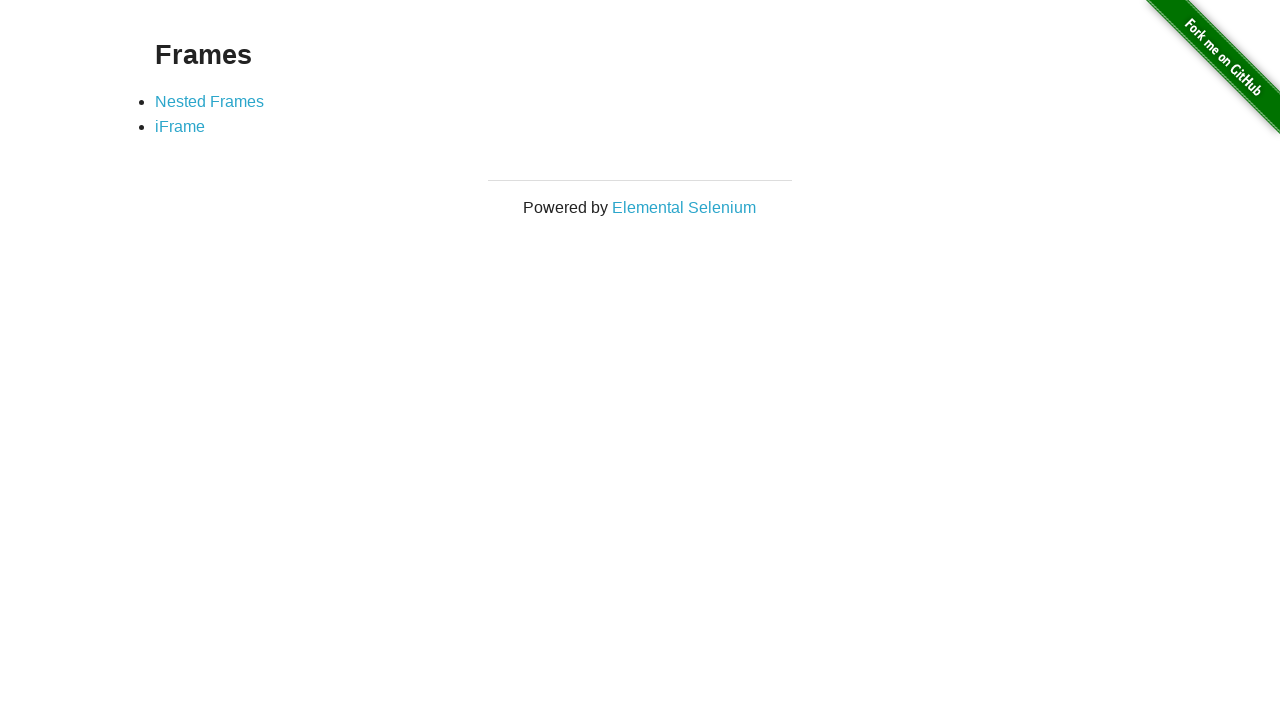

Clicked on nested frames link at (210, 101) on a[href='/nested_frames']
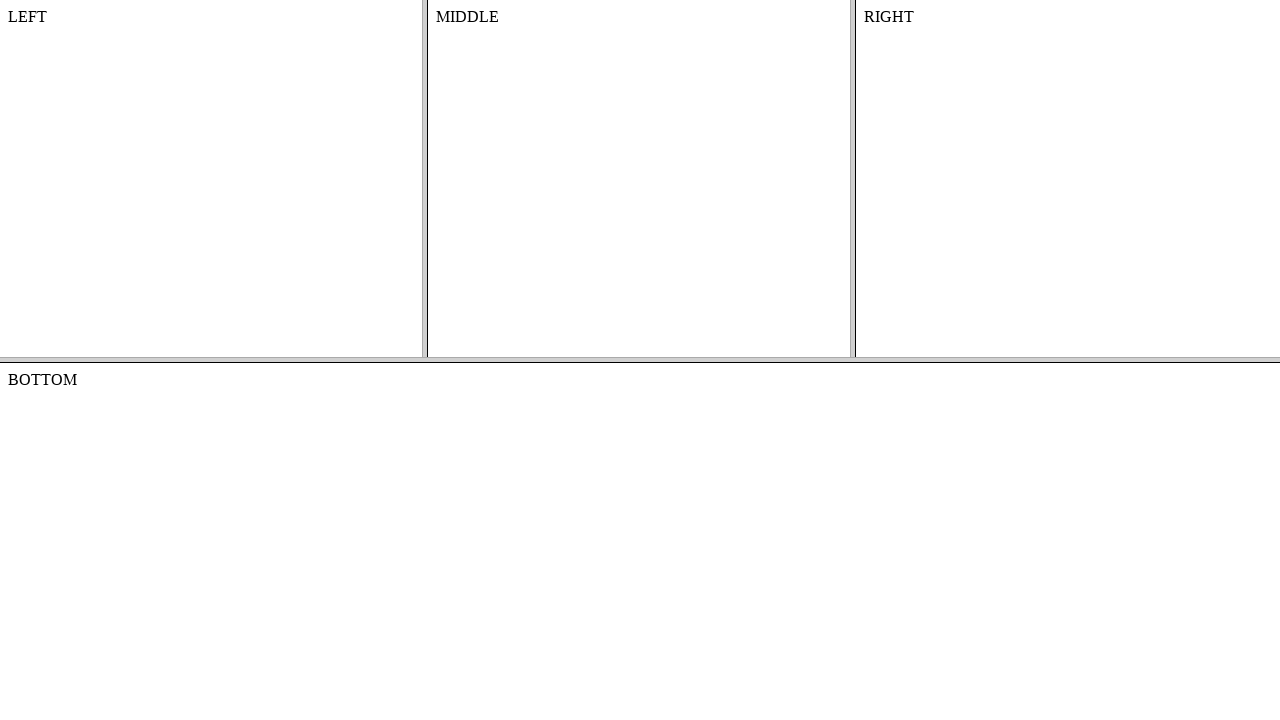

Nested frames page DOM content loaded
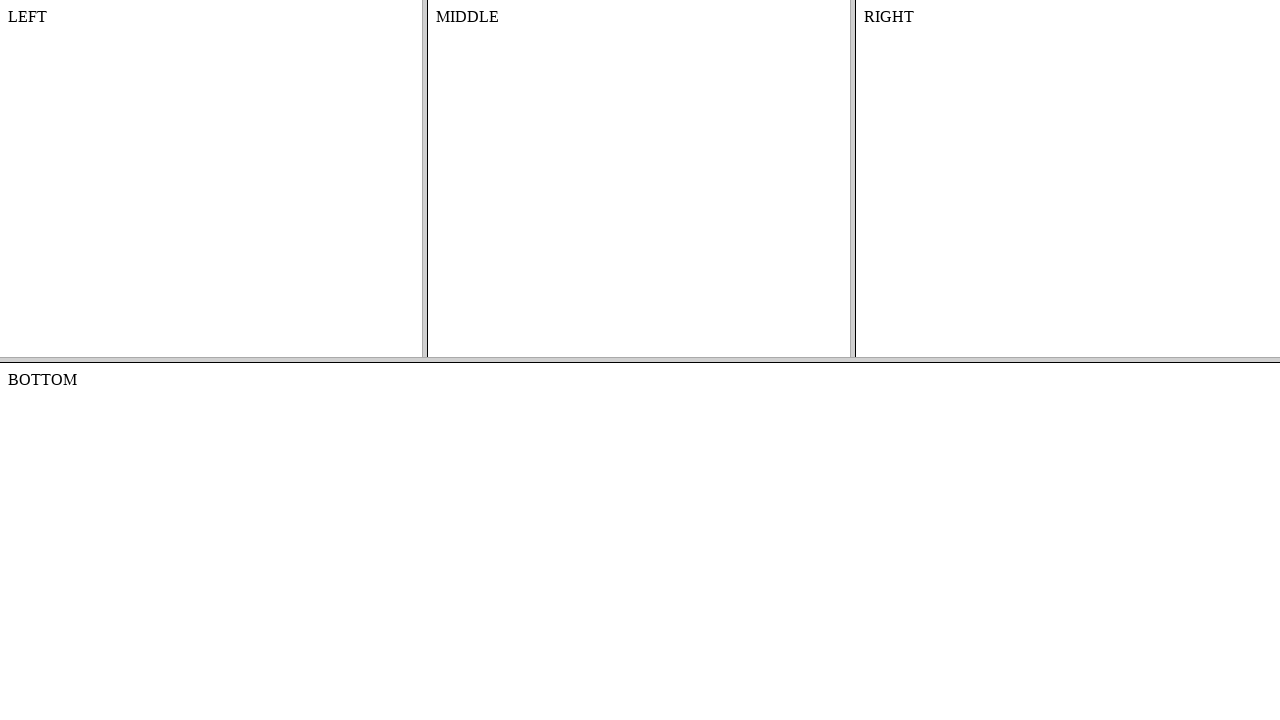

Located top frame context
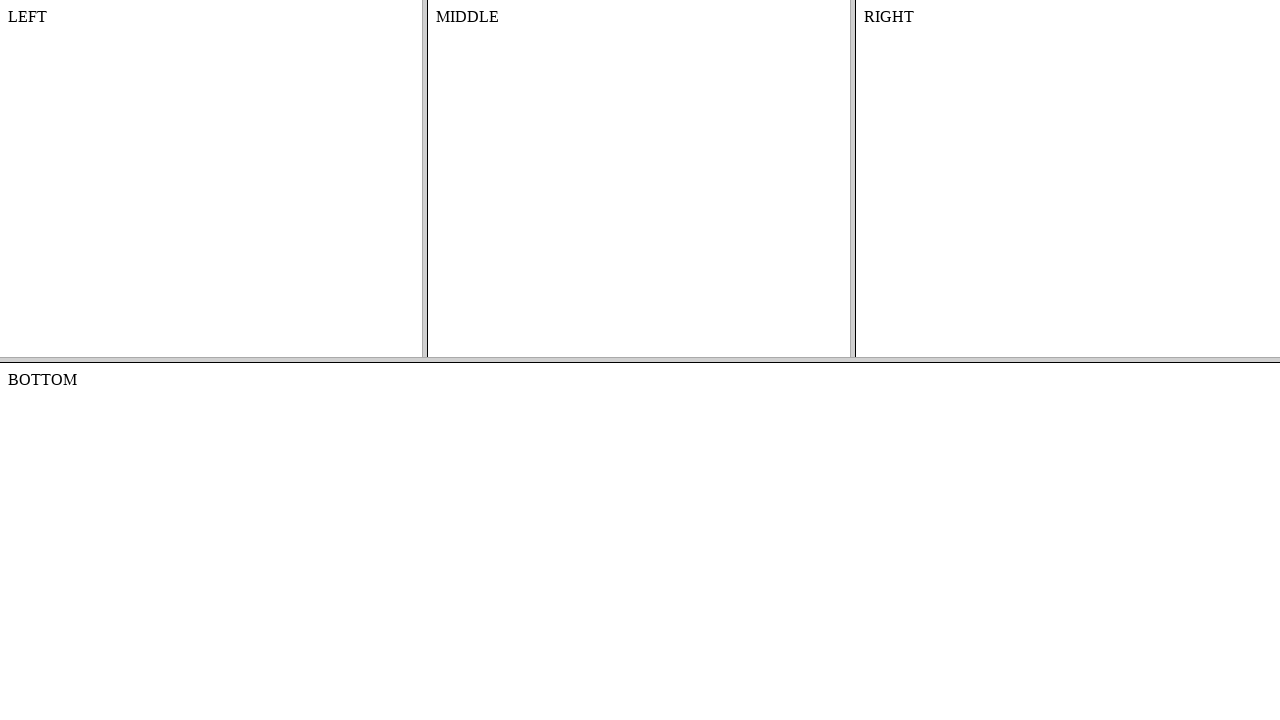

Located left frame within top frame context
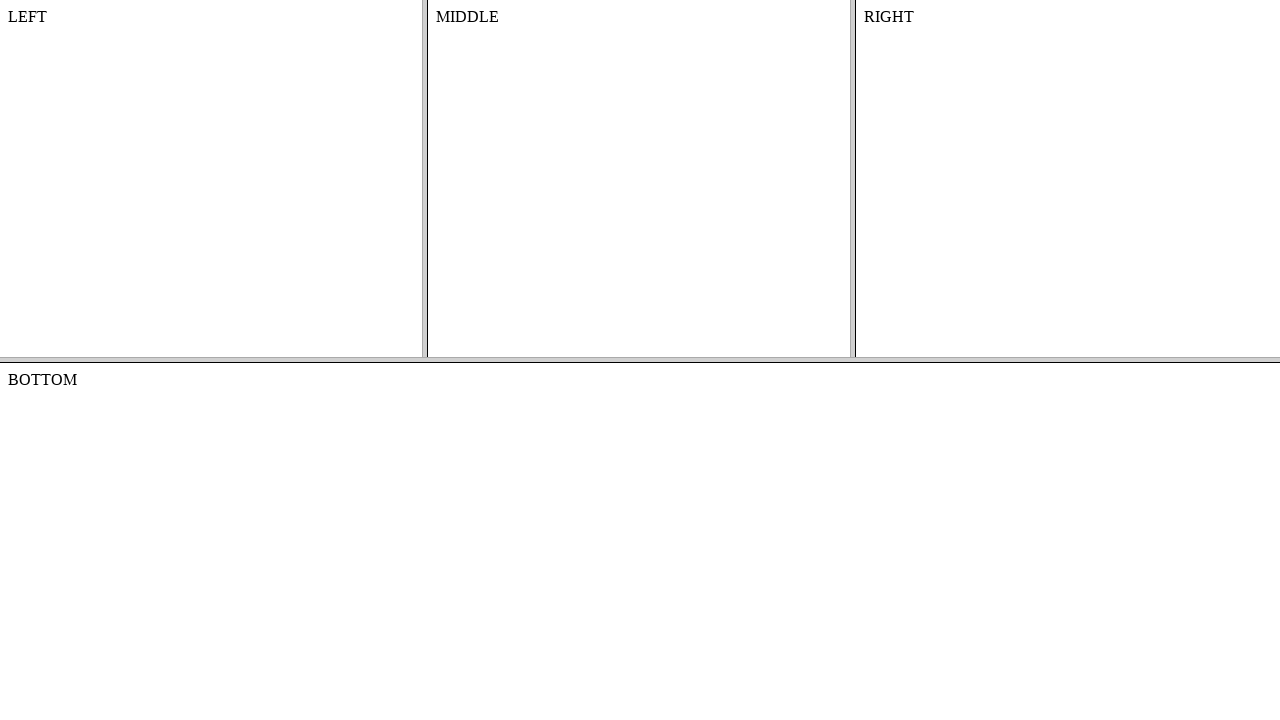

Left frame body element is accessible and ready
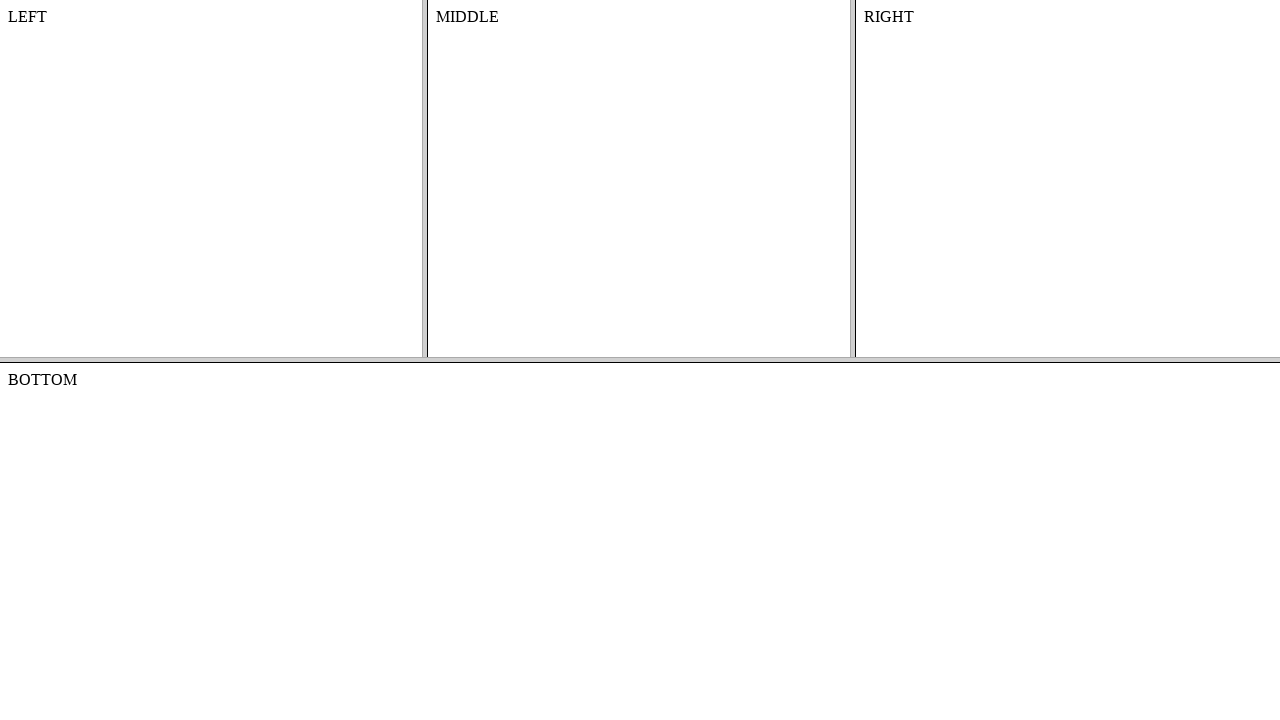

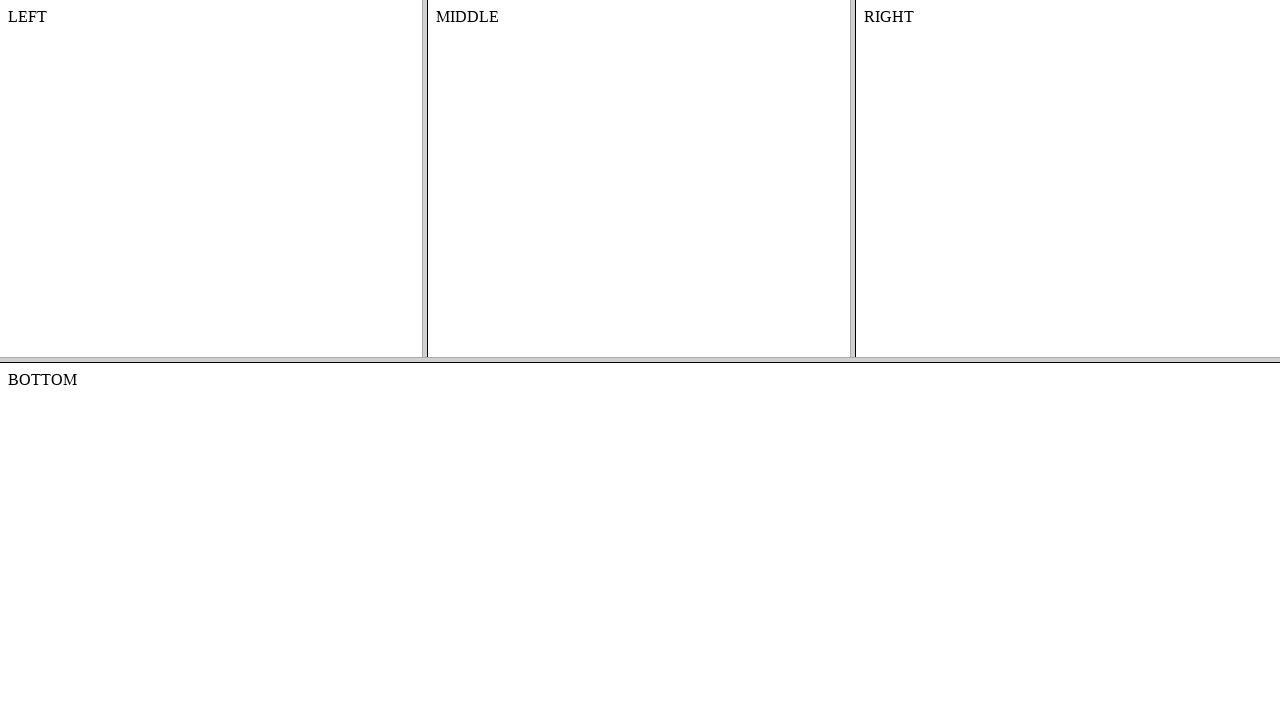